Scrolls to footer and tests the email subscription functionality on the home page

Starting URL: https://automationexercise.com

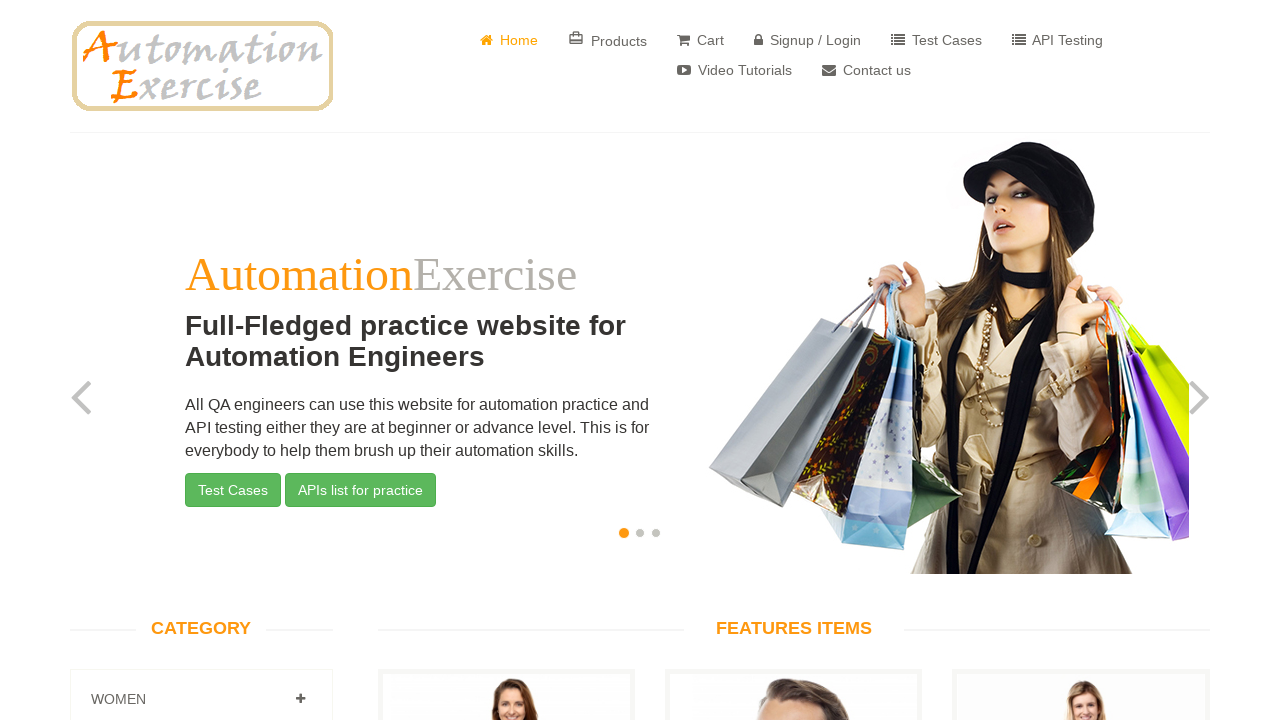

Scrolled to bottom of page to reveal footer
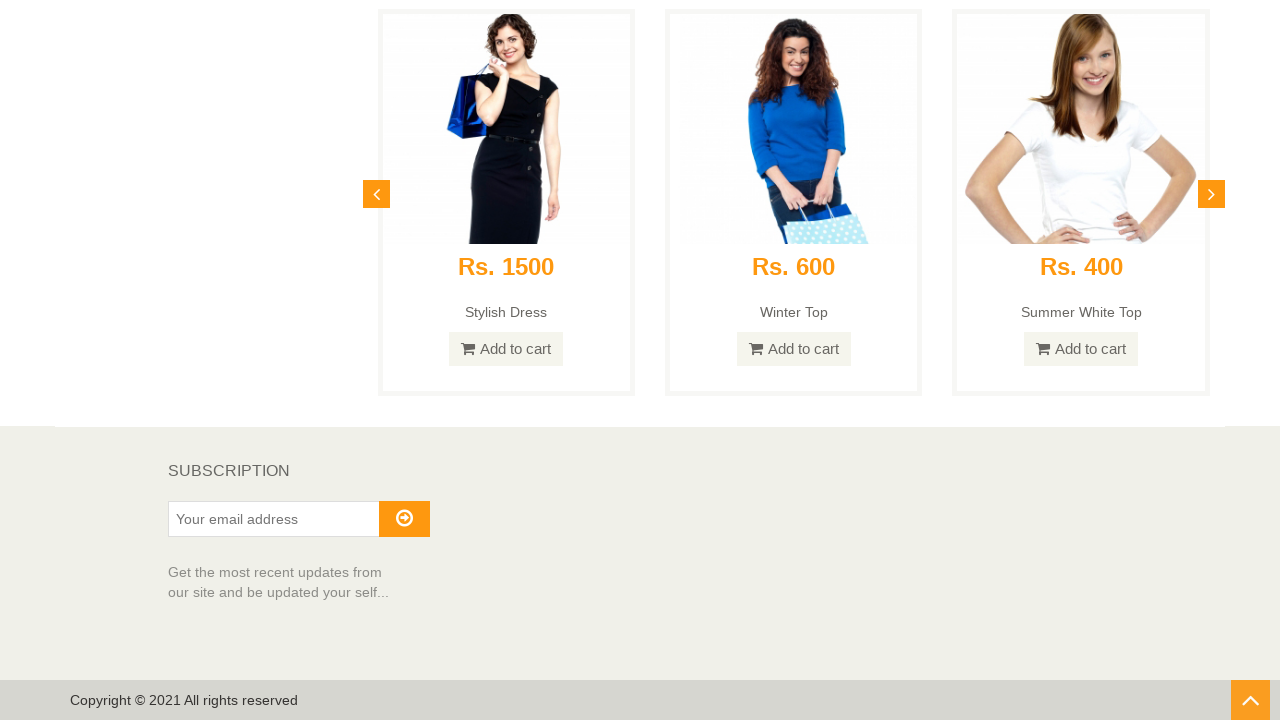

Subscription section became visible in footer
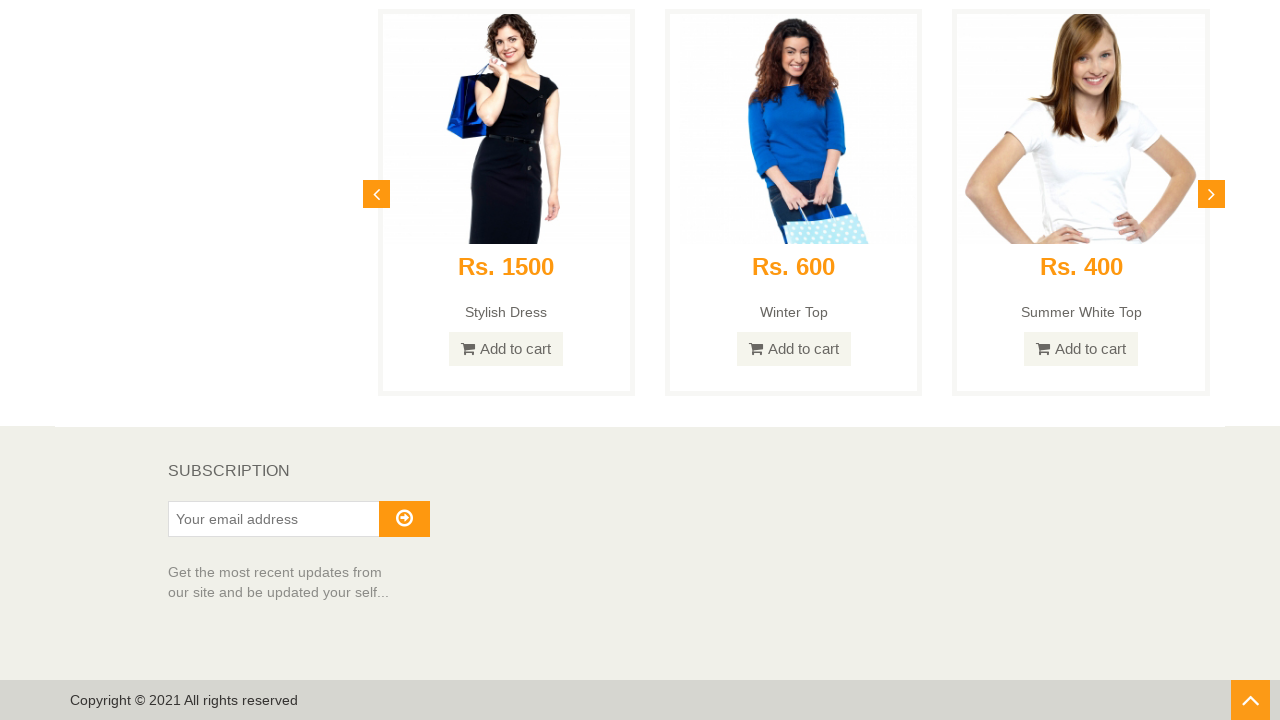

Filled subscription email field with 'subscriber@example.com' on #susbscribe_email
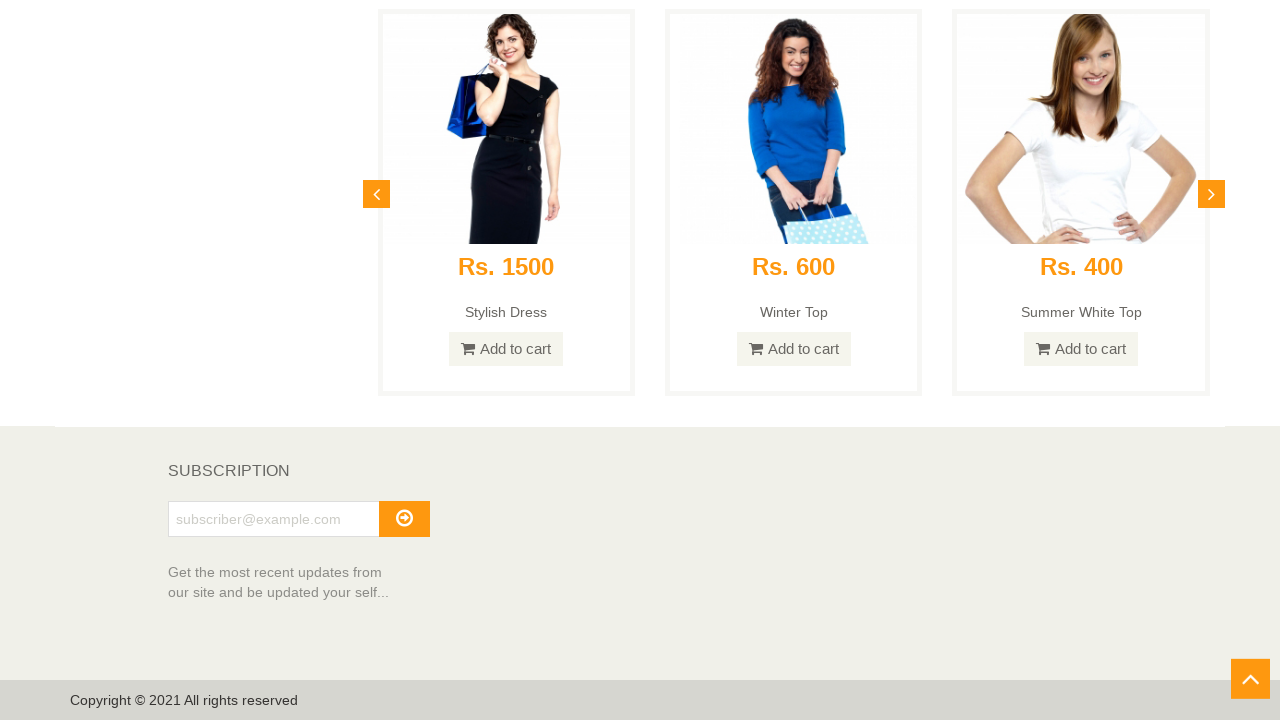

Clicked subscribe button to submit email at (404, 519) on button#subscribe
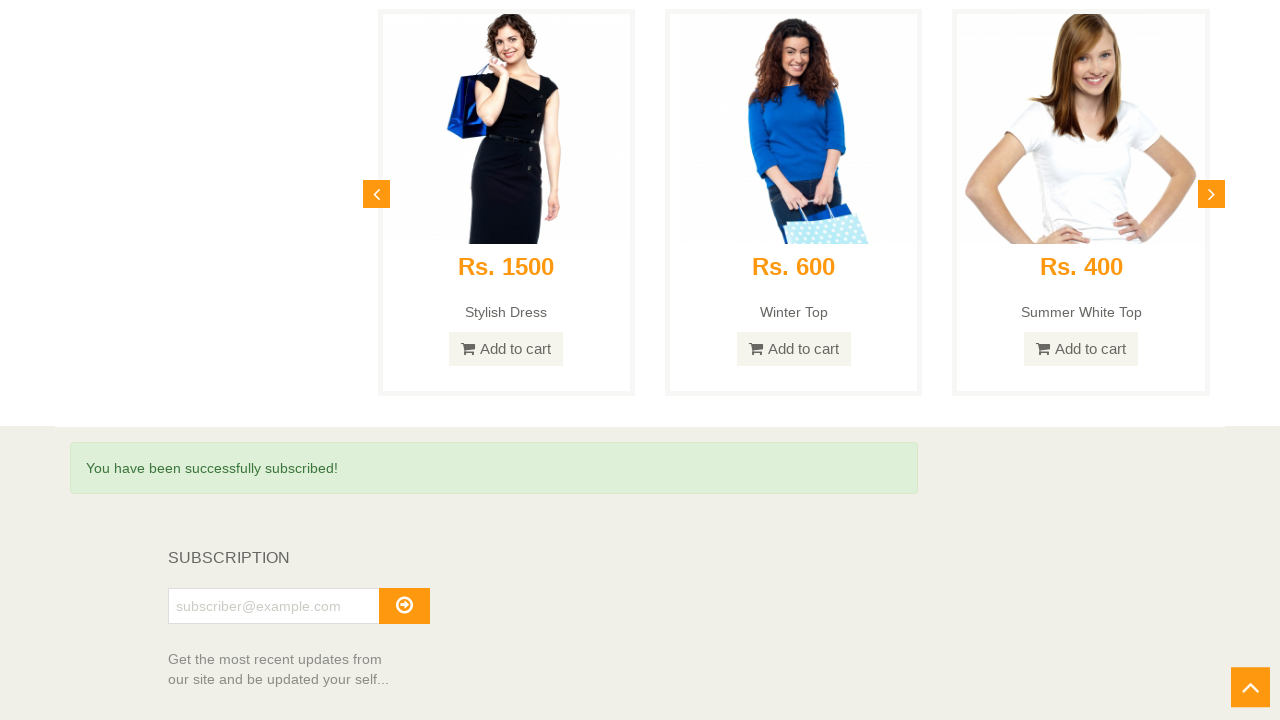

Success message 'You have been successfully subscribed!' appeared
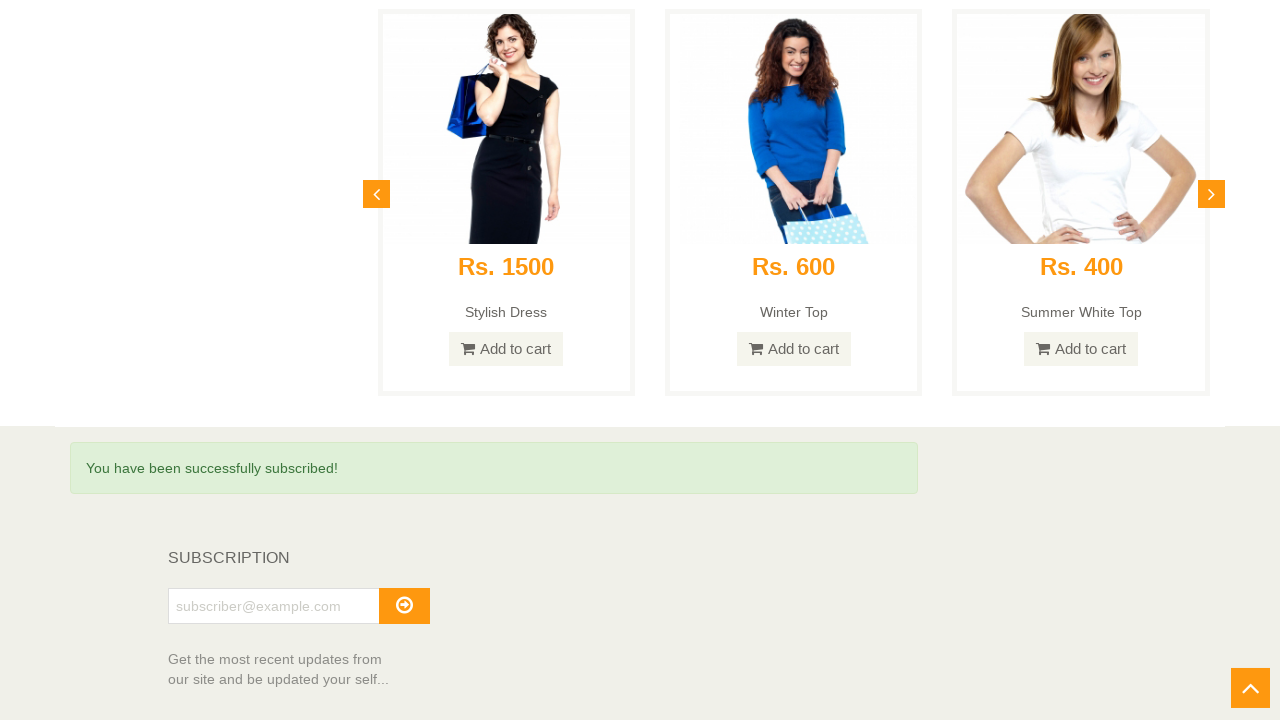

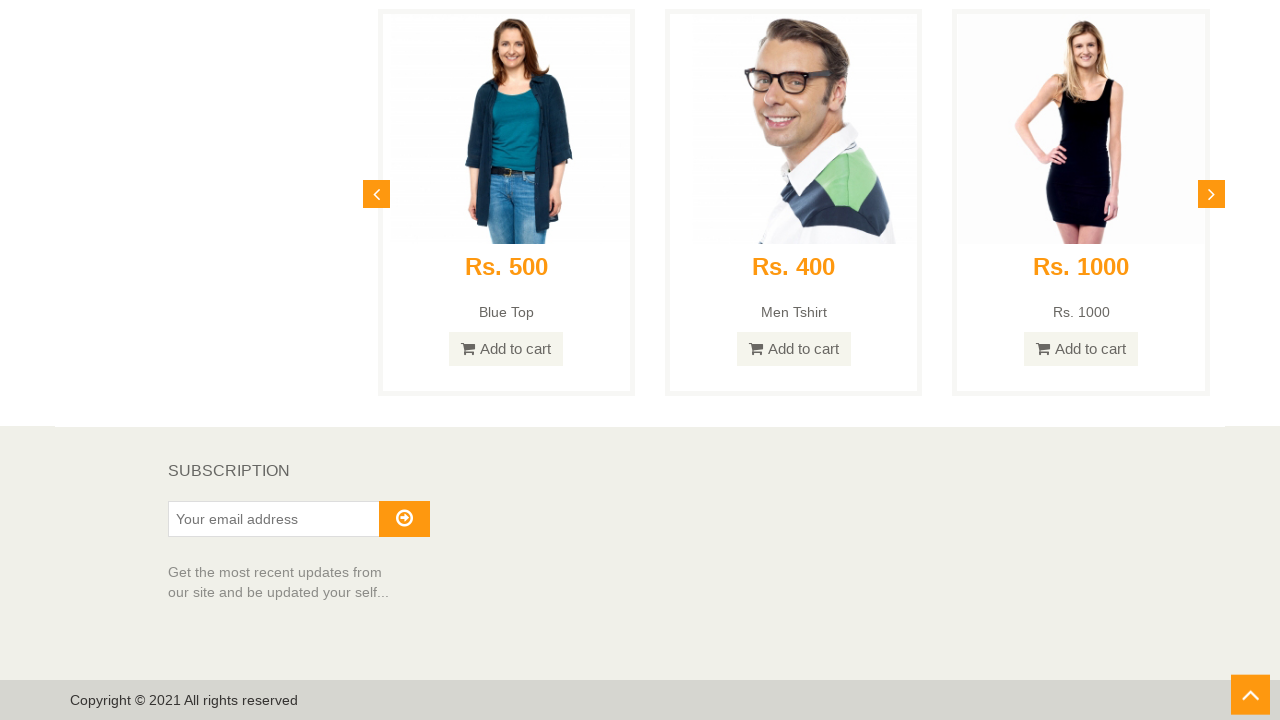